Navigates to the Applitools demo app login page and clicks the login button to access the app page

Starting URL: https://demo.applitools.com

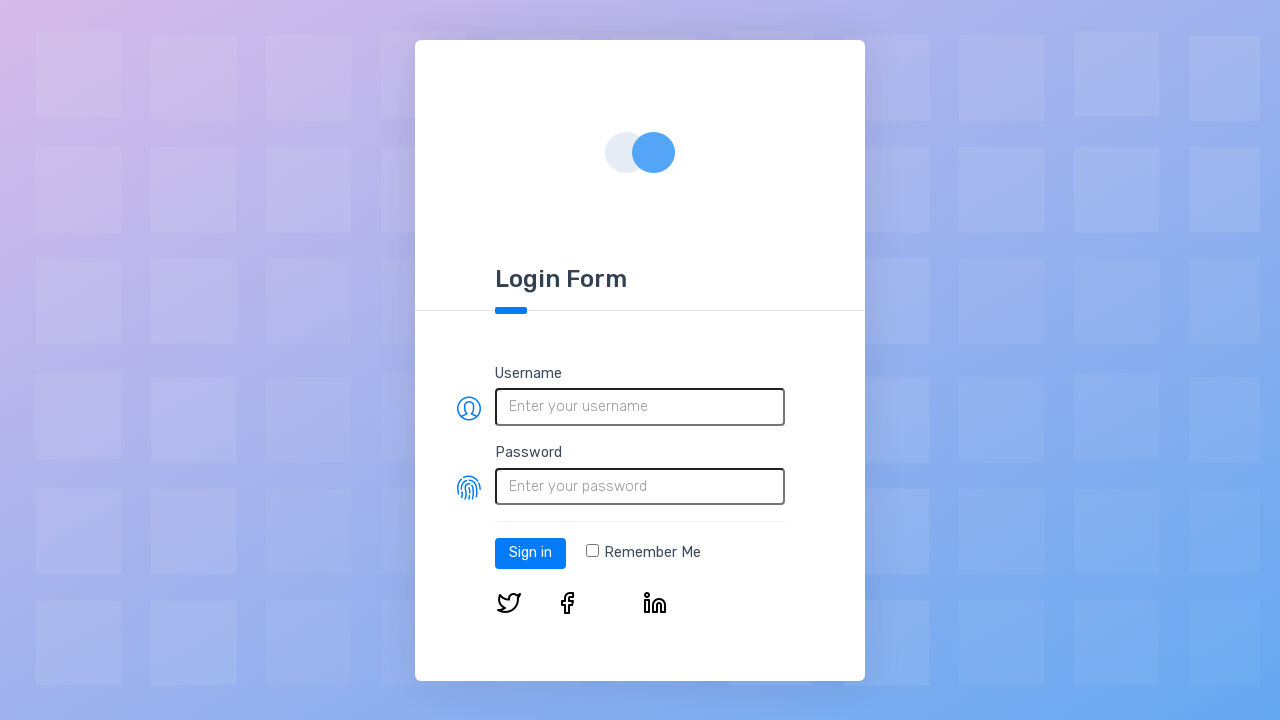

Login button selector loaded on Applitools demo app login page
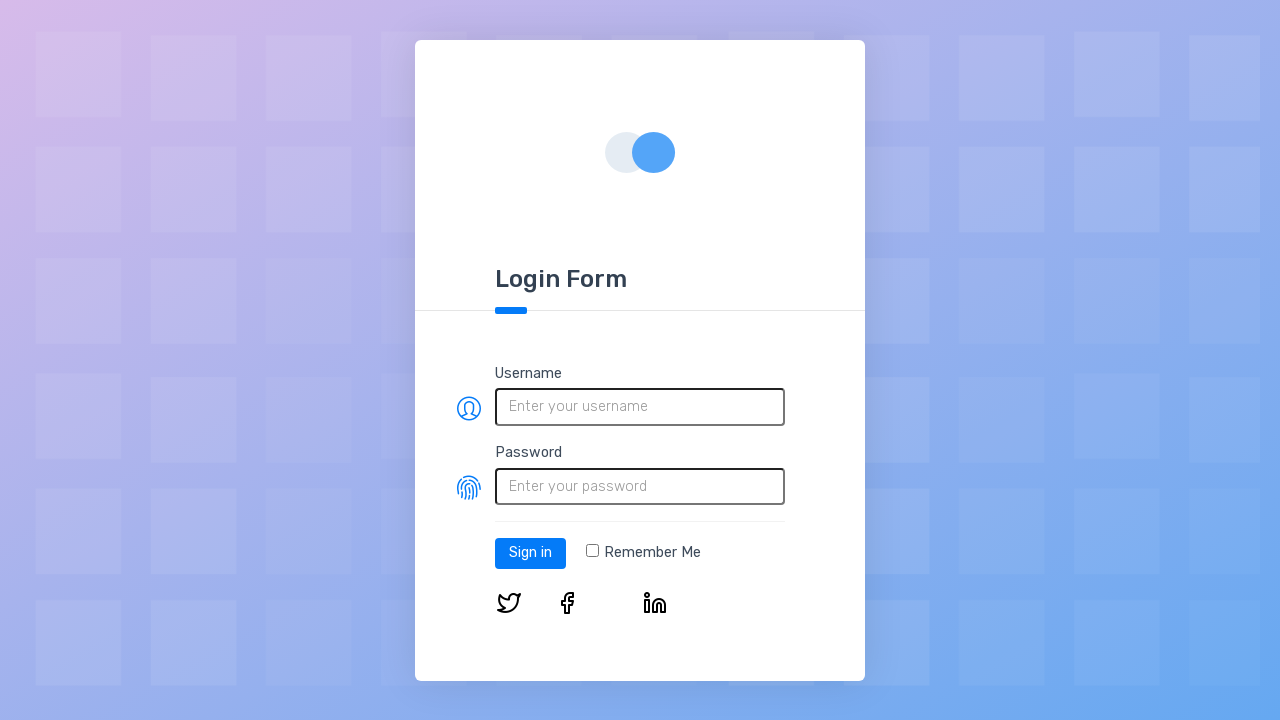

Clicked the login button to access the app page at (530, 553) on #log-in
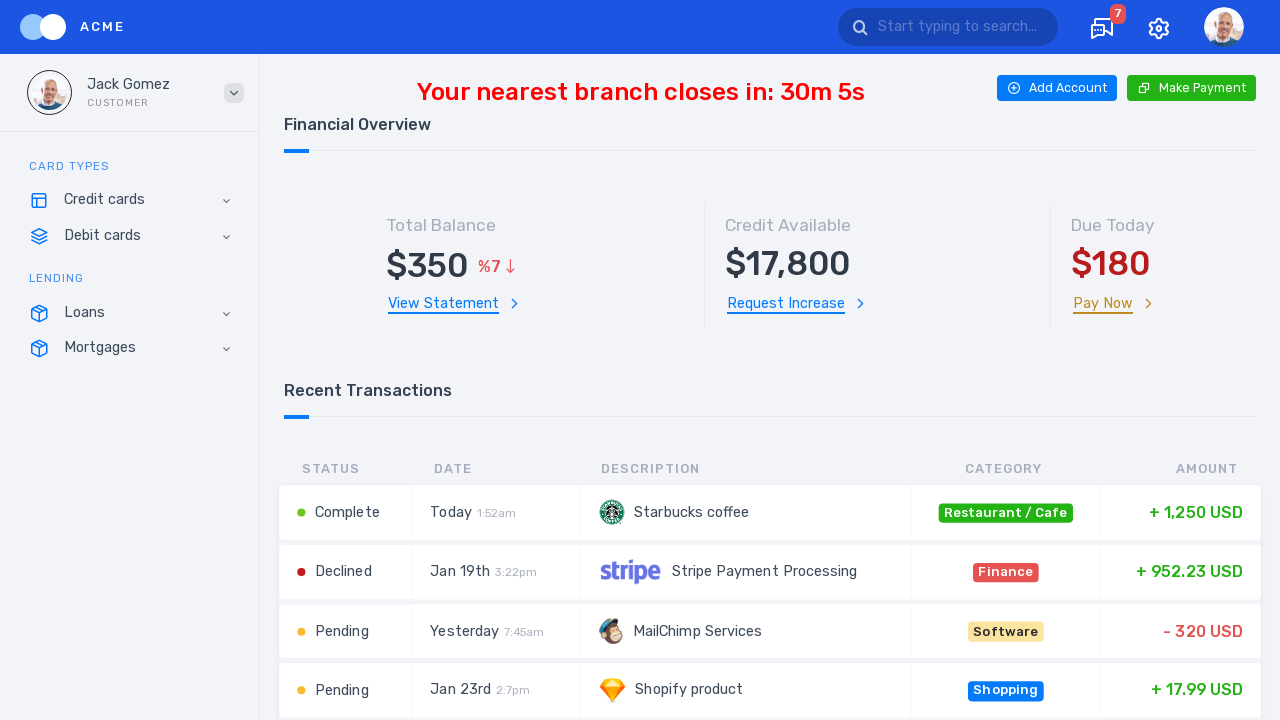

App page loaded successfully after login
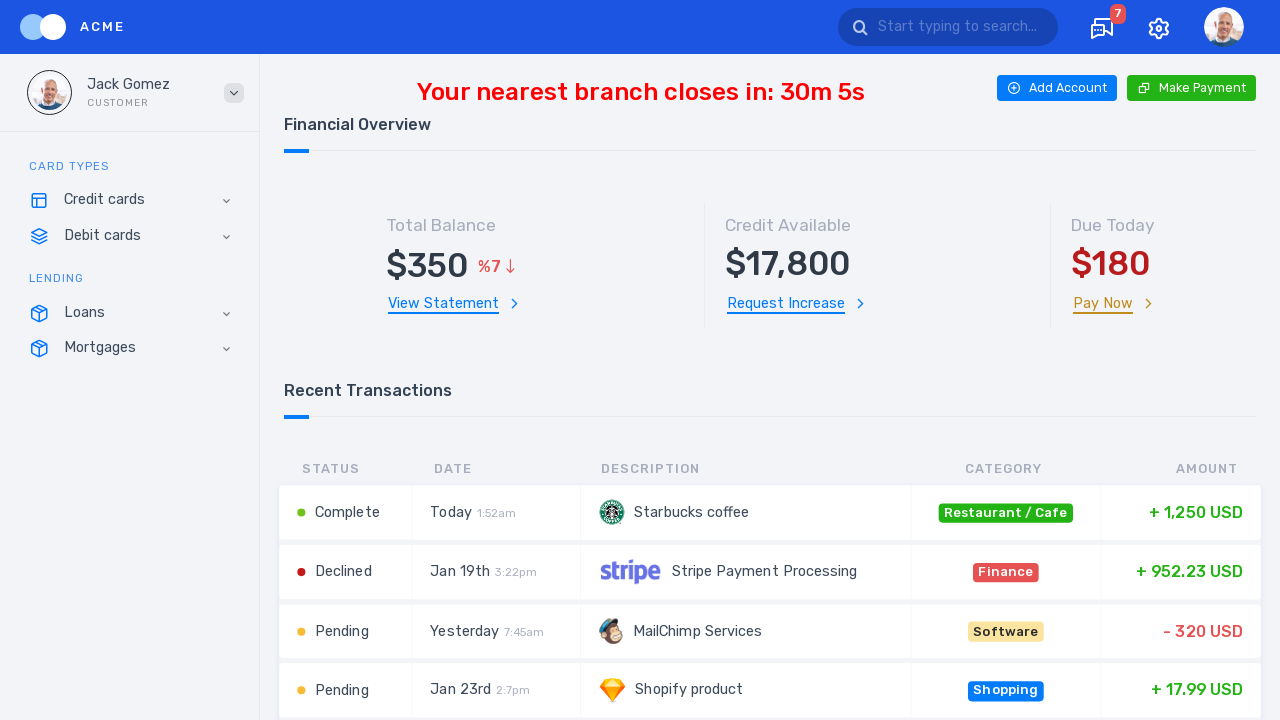

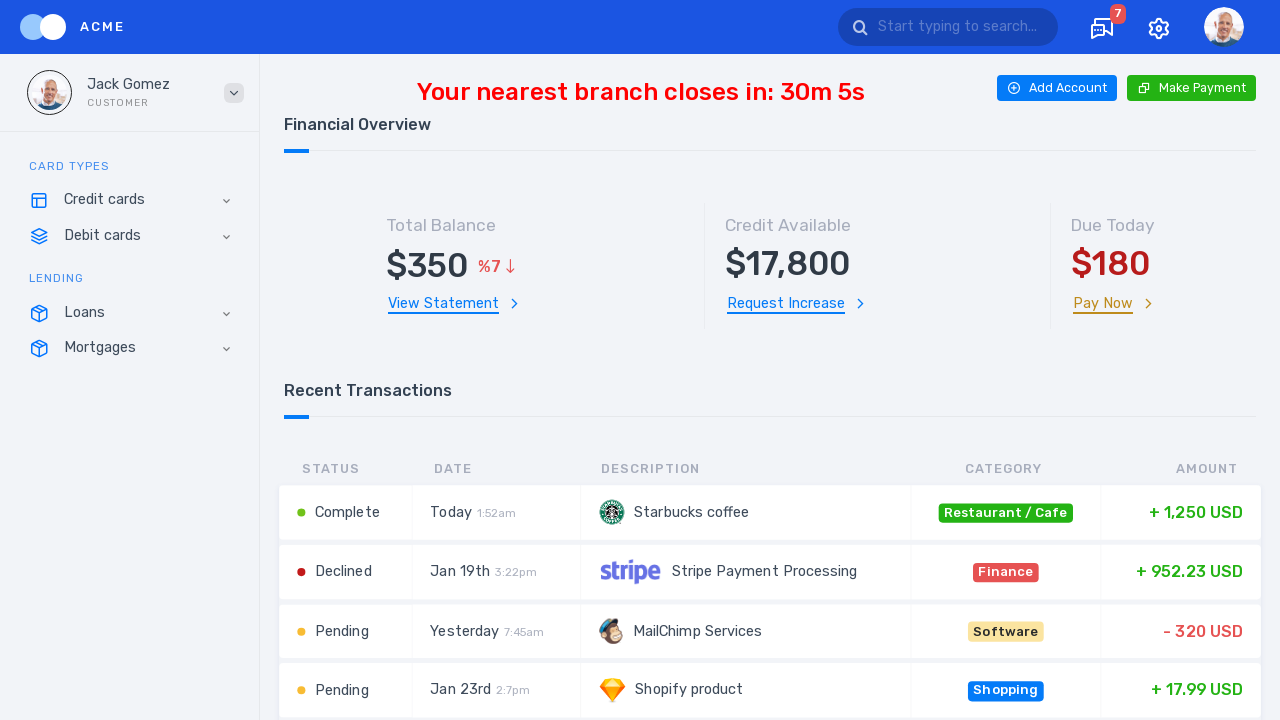